Tests handling JavaScript alert and confirm dialogs by clicking buttons that trigger them and accepting the dialogs

Starting URL: https://rahulshettyacademy.com/AutomationPractice/

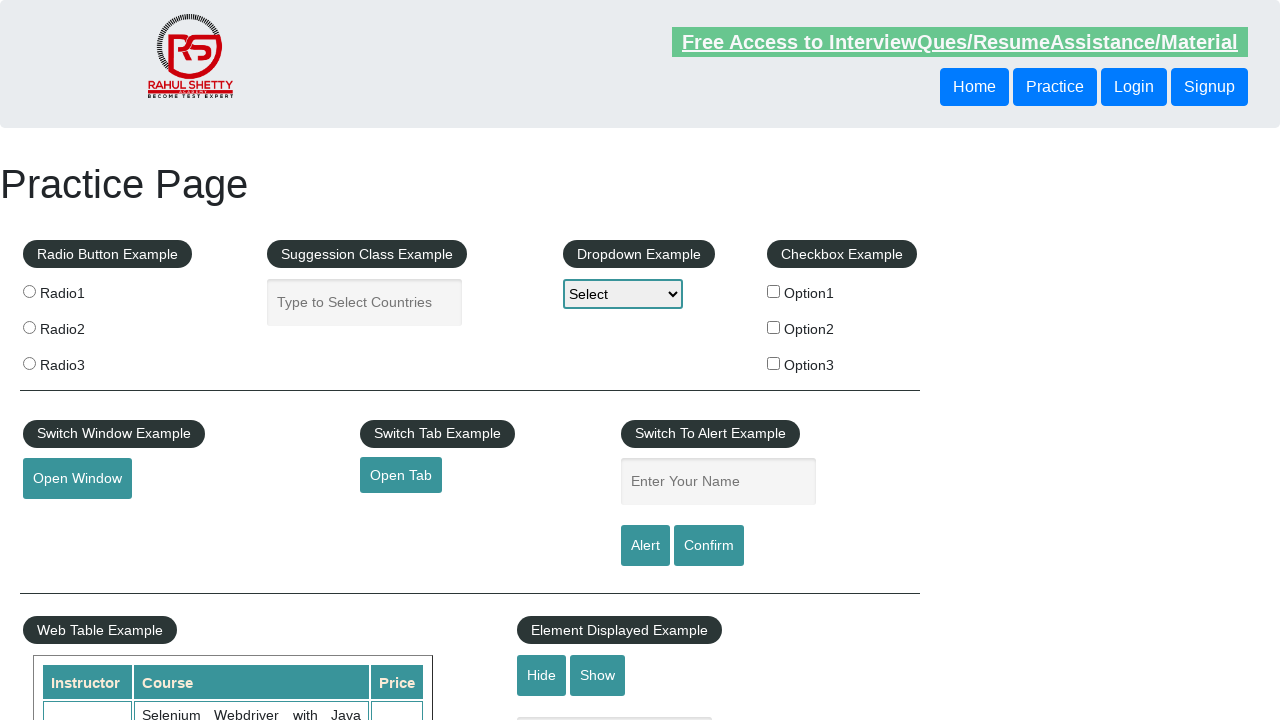

Set up dialog handler to accept all dialogs
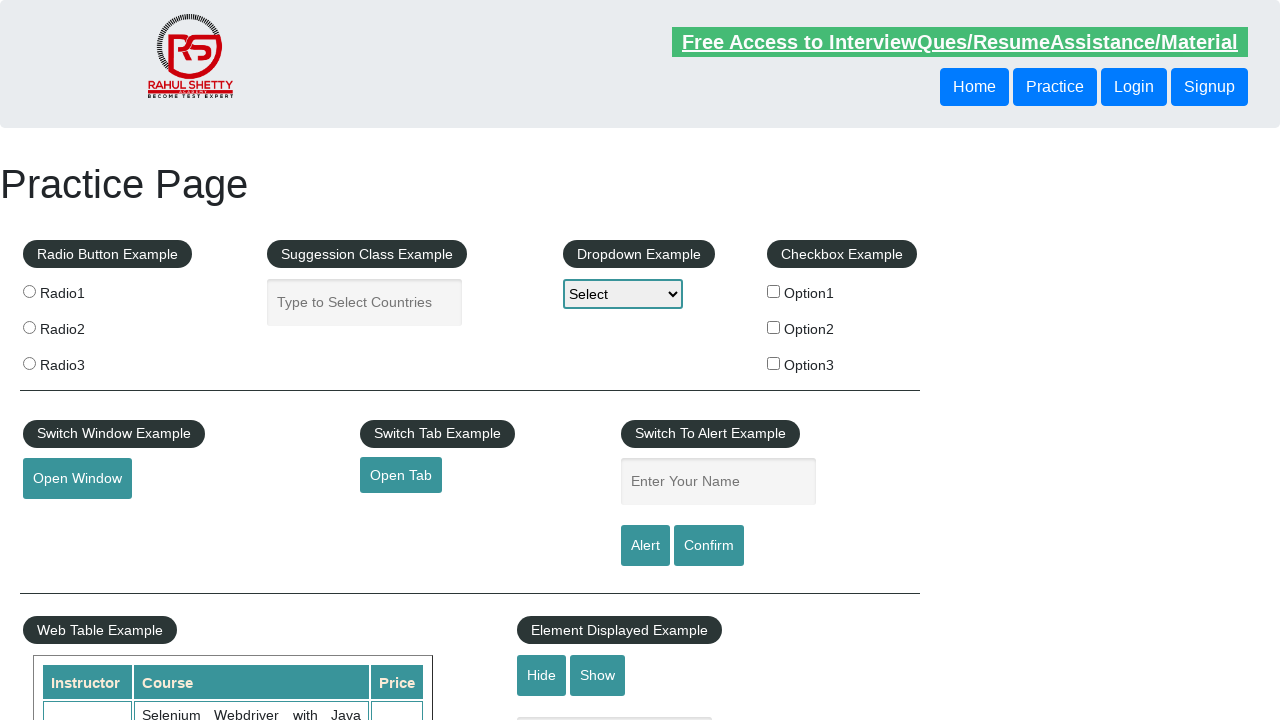

Clicked alert button to trigger alert dialog at (645, 546) on #alertbtn
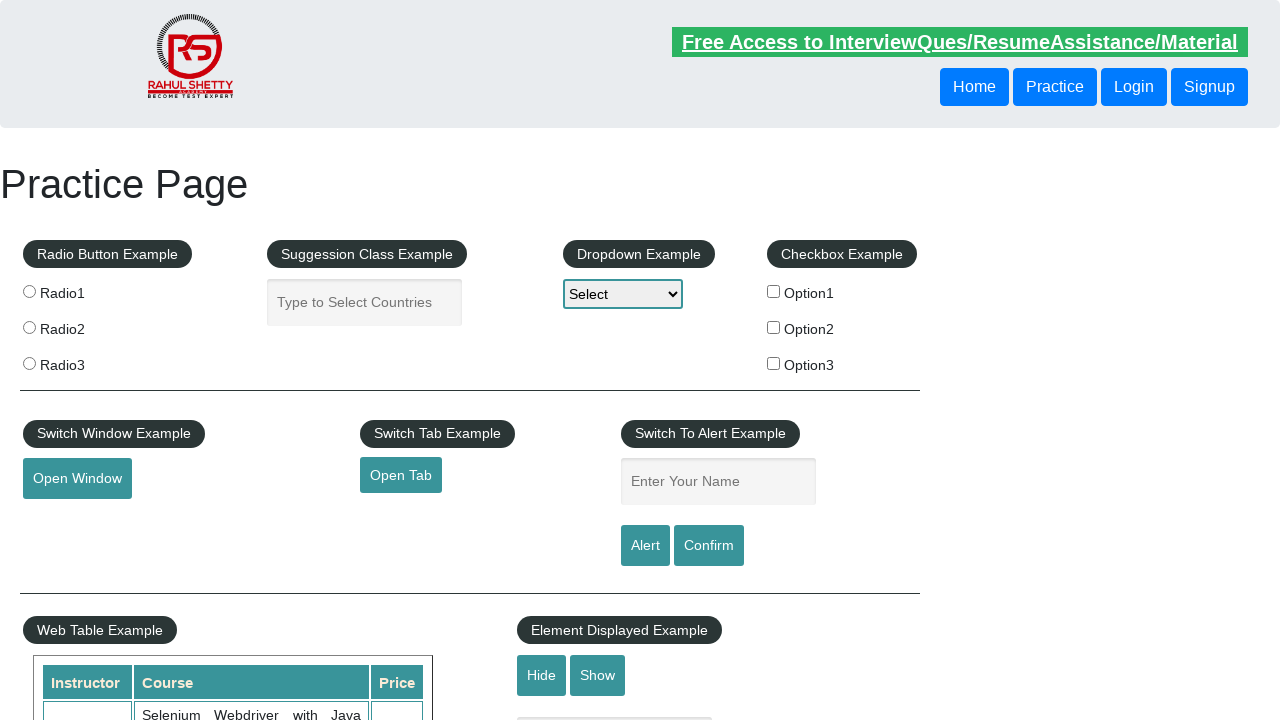

Clicked confirm button to trigger confirm dialog at (709, 546) on #confirmbtn
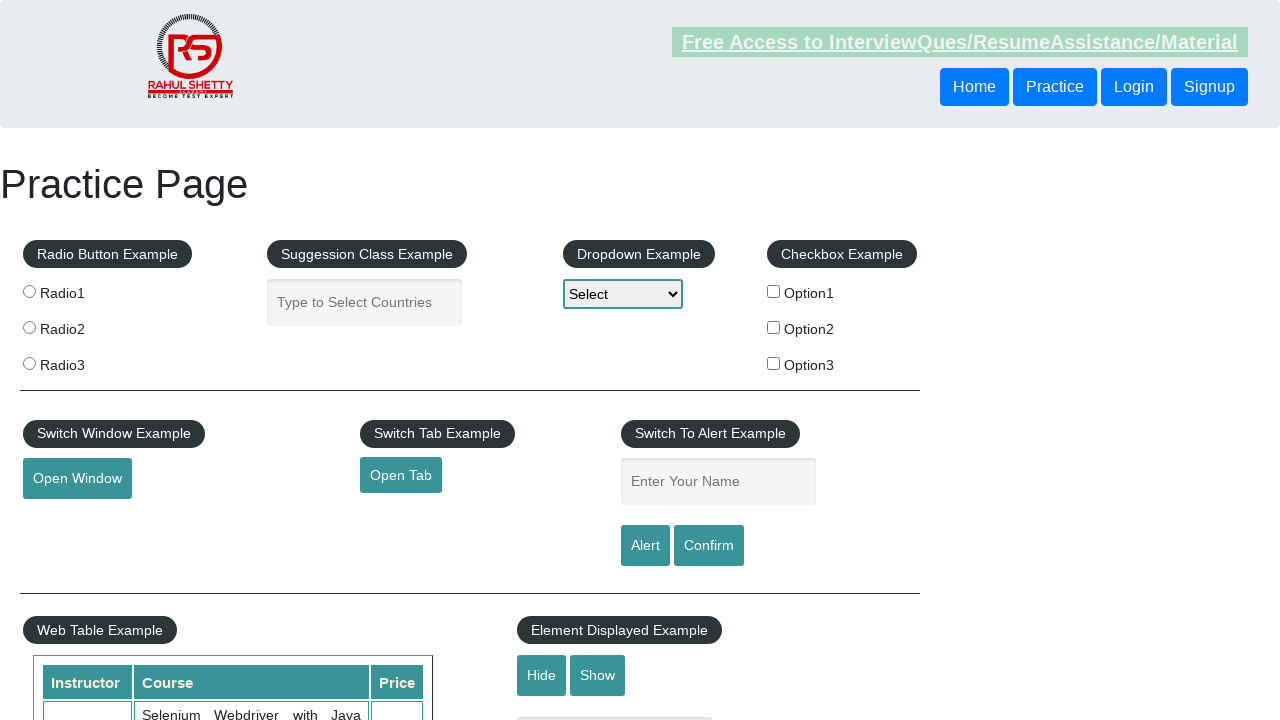

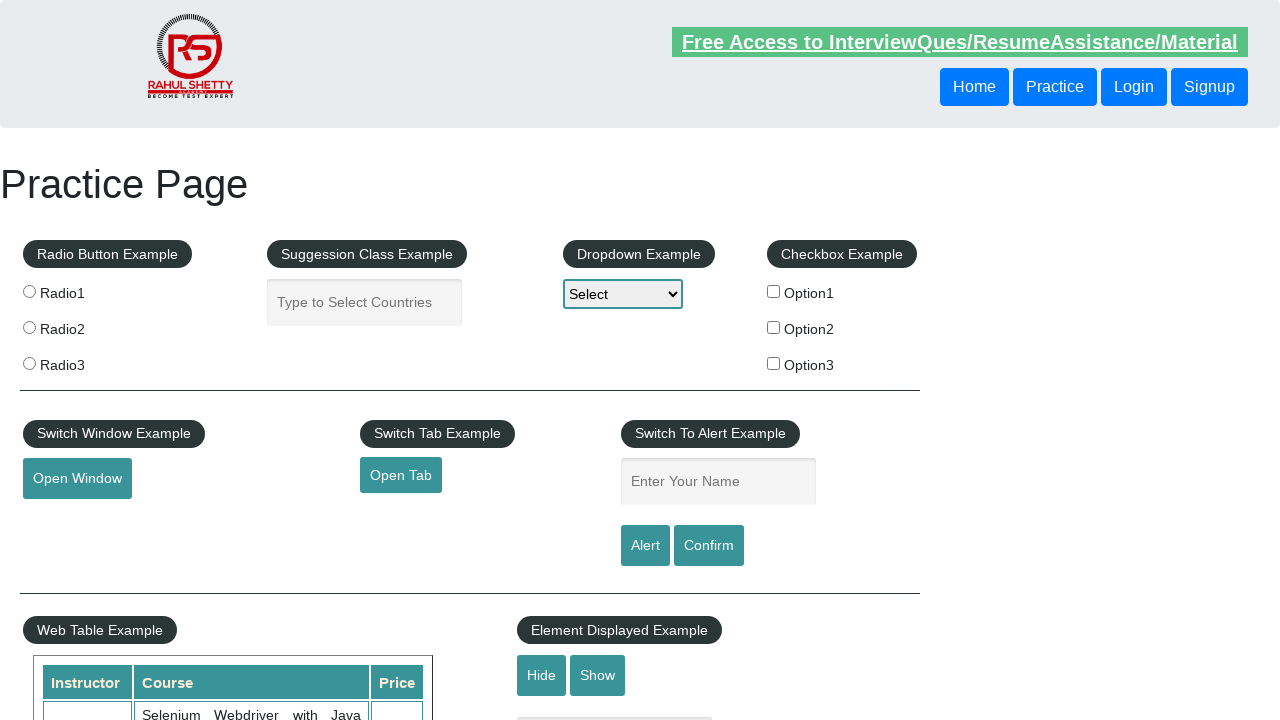